Tests drag and drop functionality using dragAndDrop method - moves draggable element into droppable target

Starting URL: https://jqueryui.com/droppable/

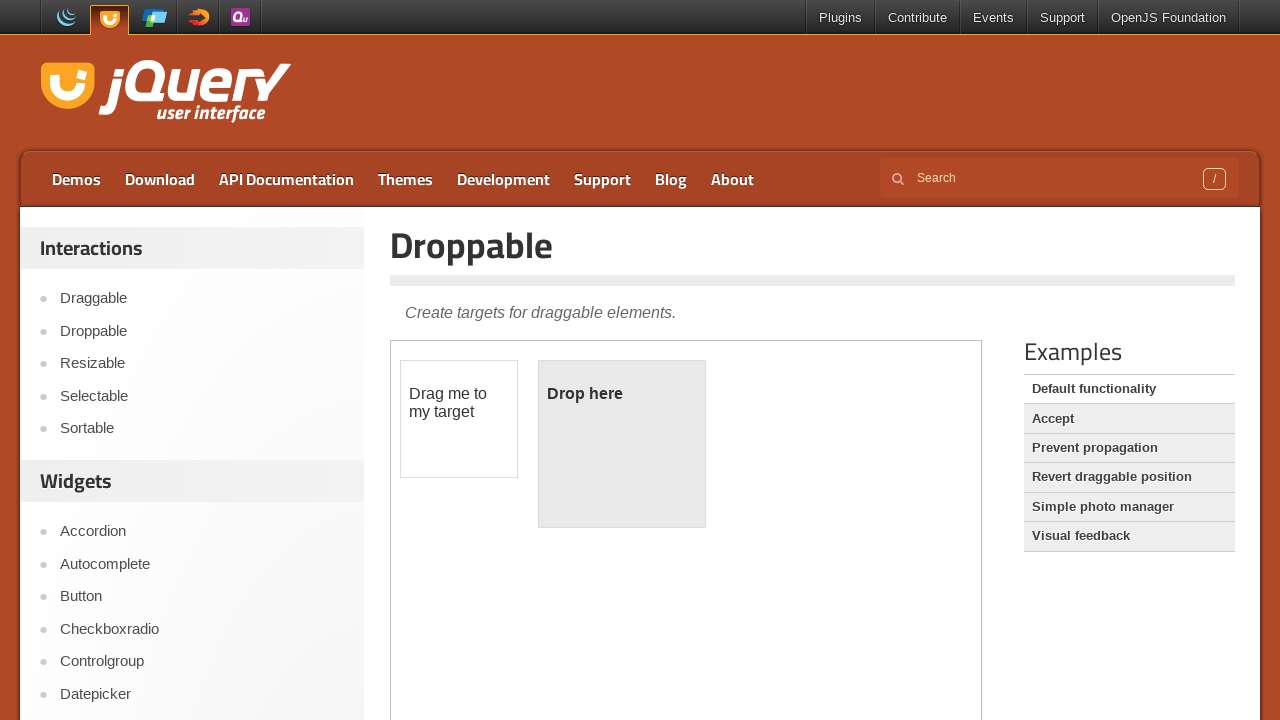

Navigated to jQuery UI droppable demo page
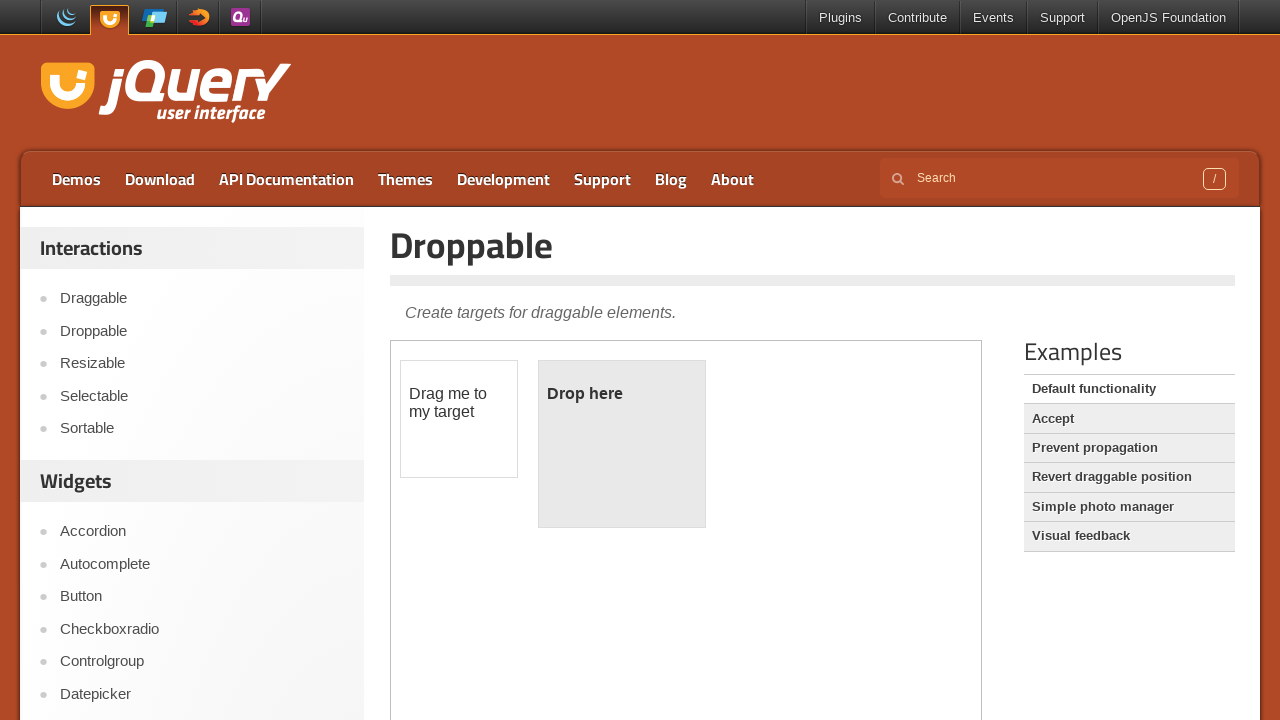

Located iframe containing drag and drop elements
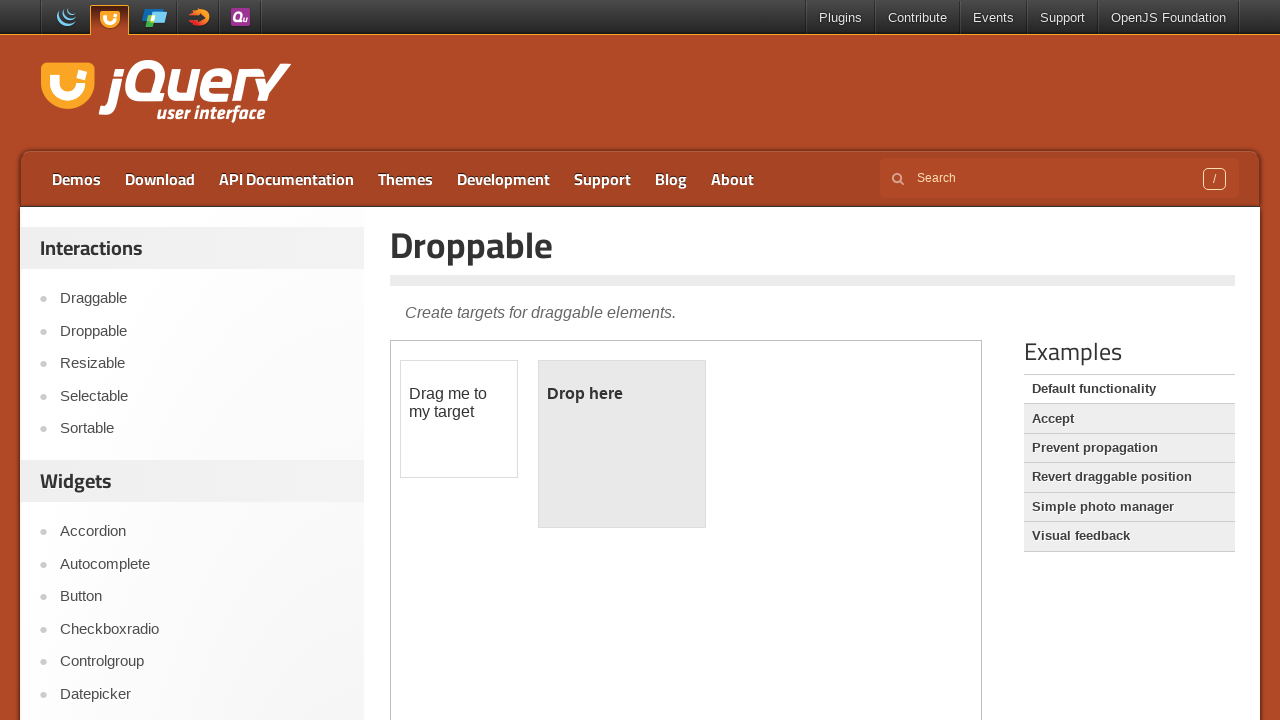

Located draggable element with id 'draggable'
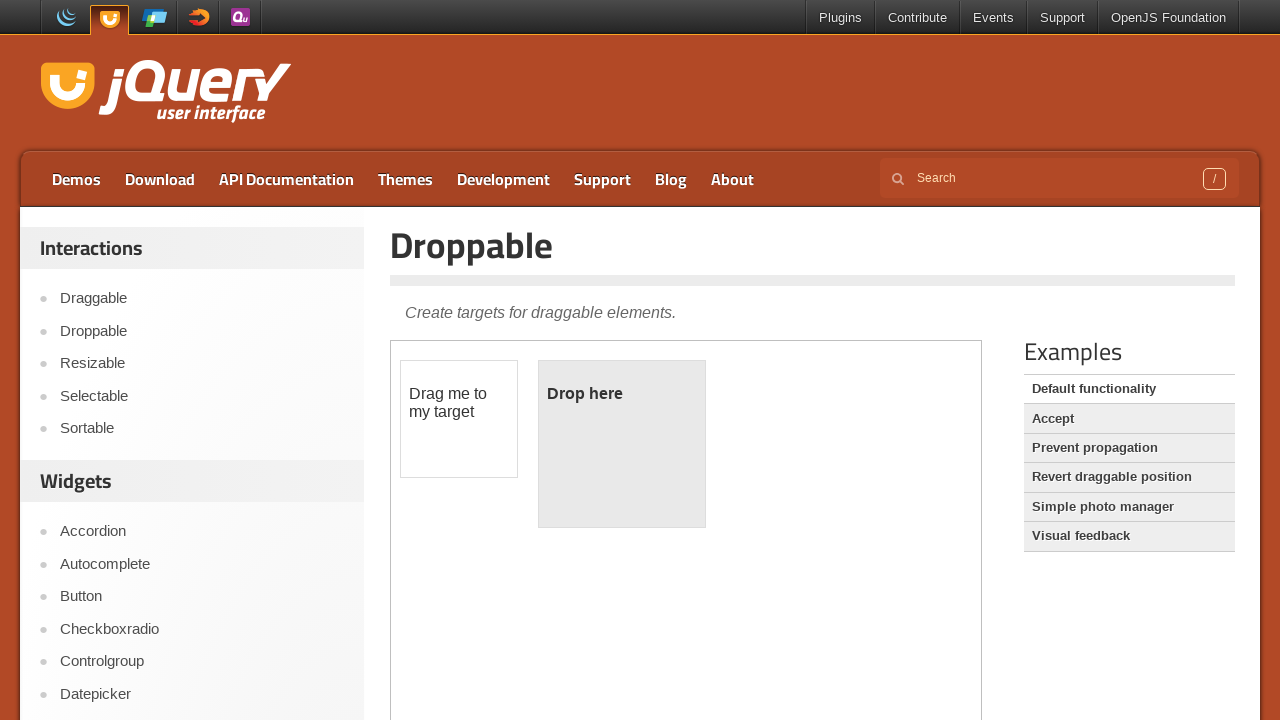

Located droppable target element with id 'droppable'
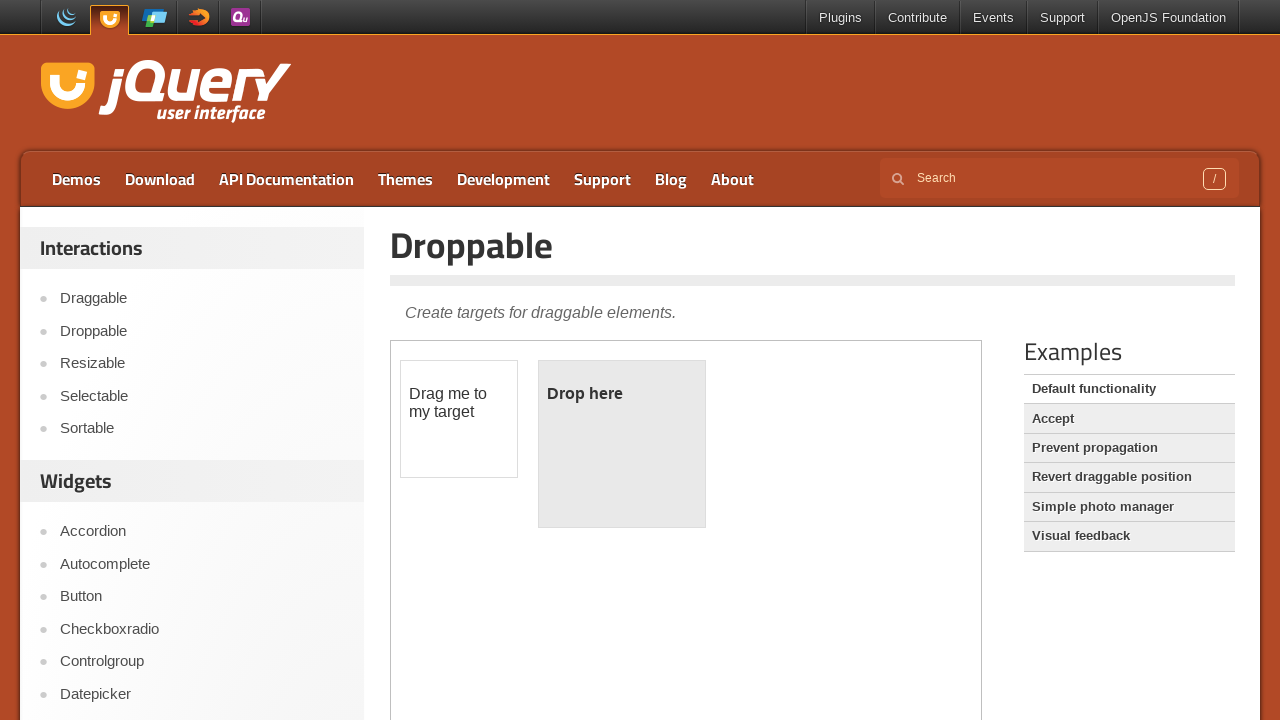

Performed drag and drop operation - moved draggable element into droppable target at (622, 444)
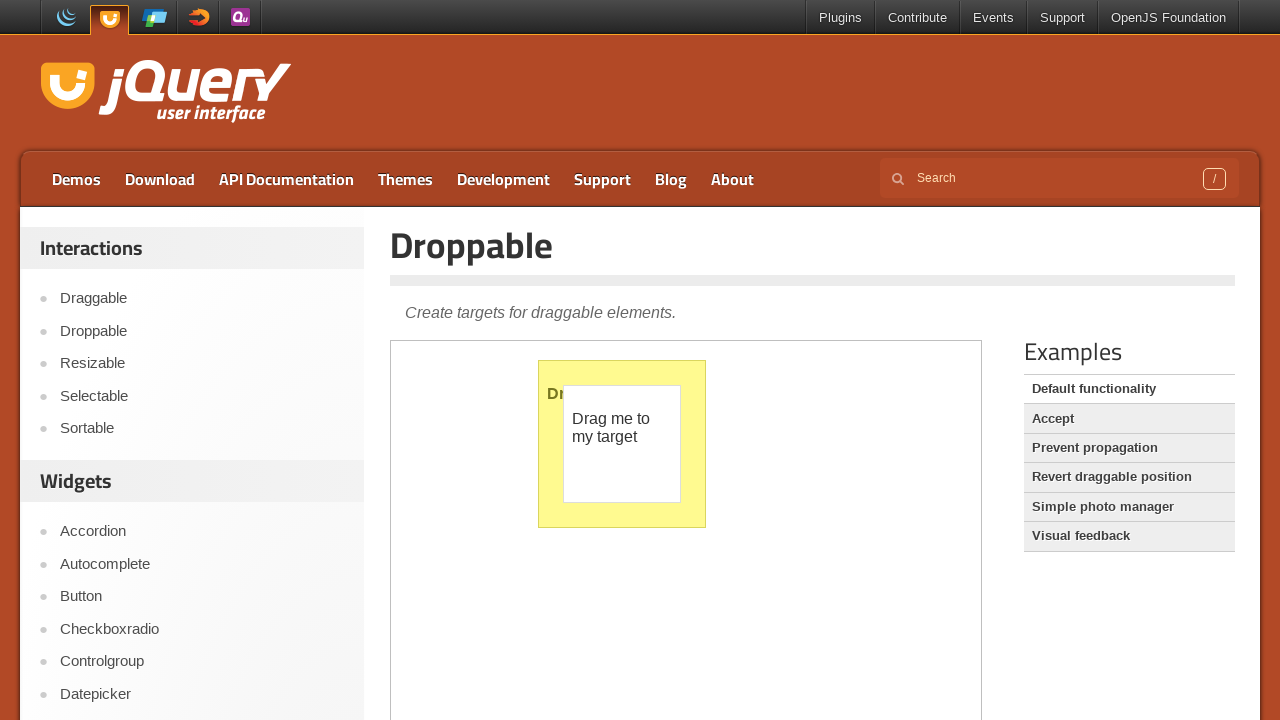

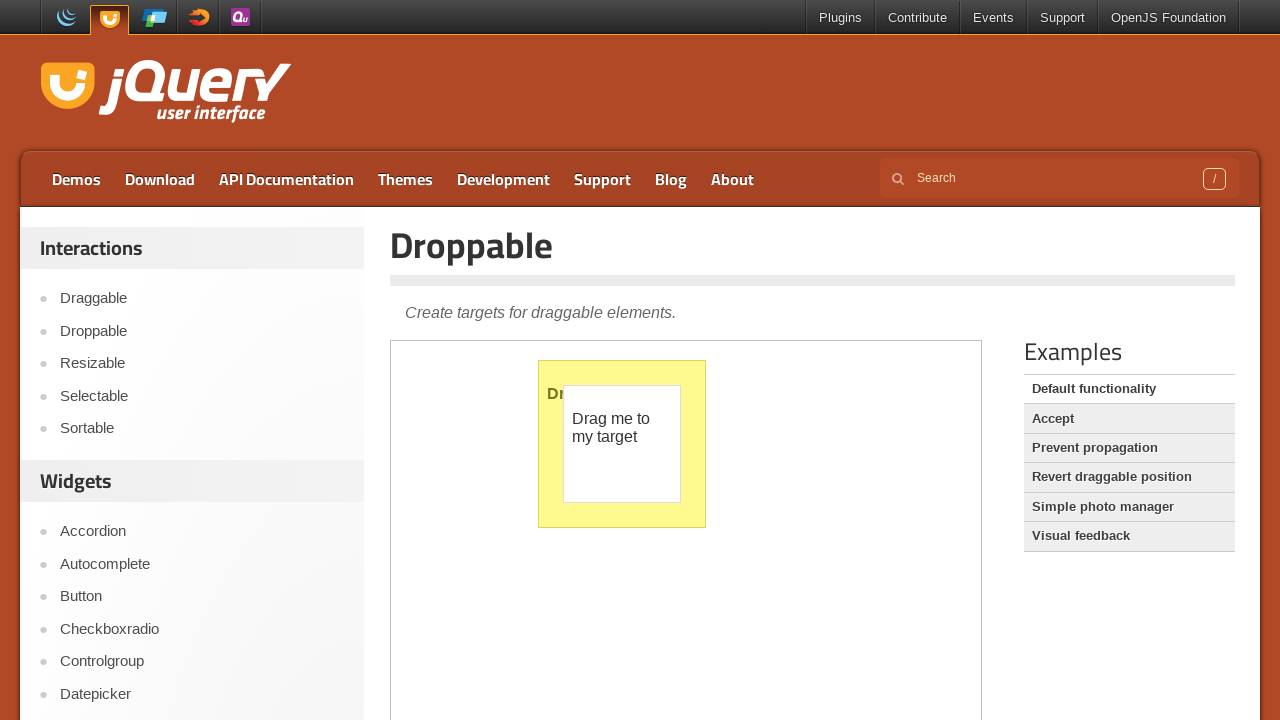